Tests the add/remove elements functionality by clicking the "Add Element" button twice to create two delete buttons, then removing one and verifying a delete button still exists.

Starting URL: http://the-internet.herokuapp.com/add_remove_elements/

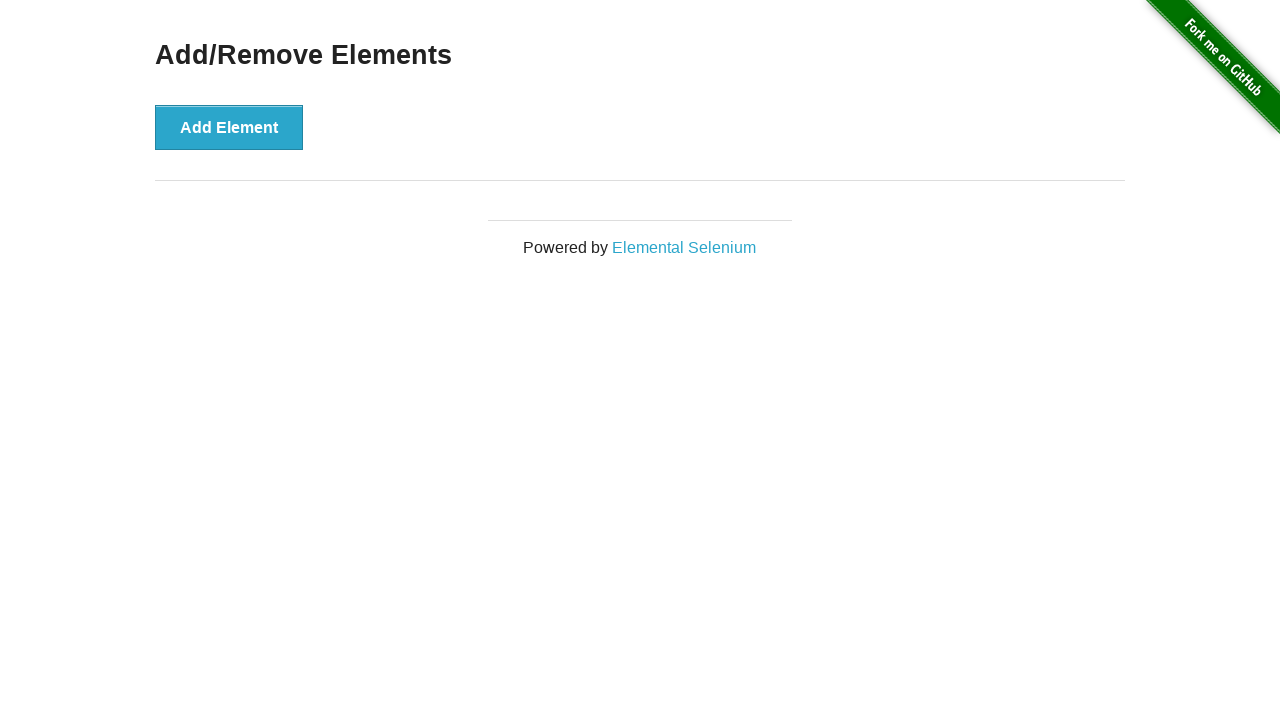

Clicked 'Add Element' button first time at (229, 127) on xpath=//*[@id='content']/div/button
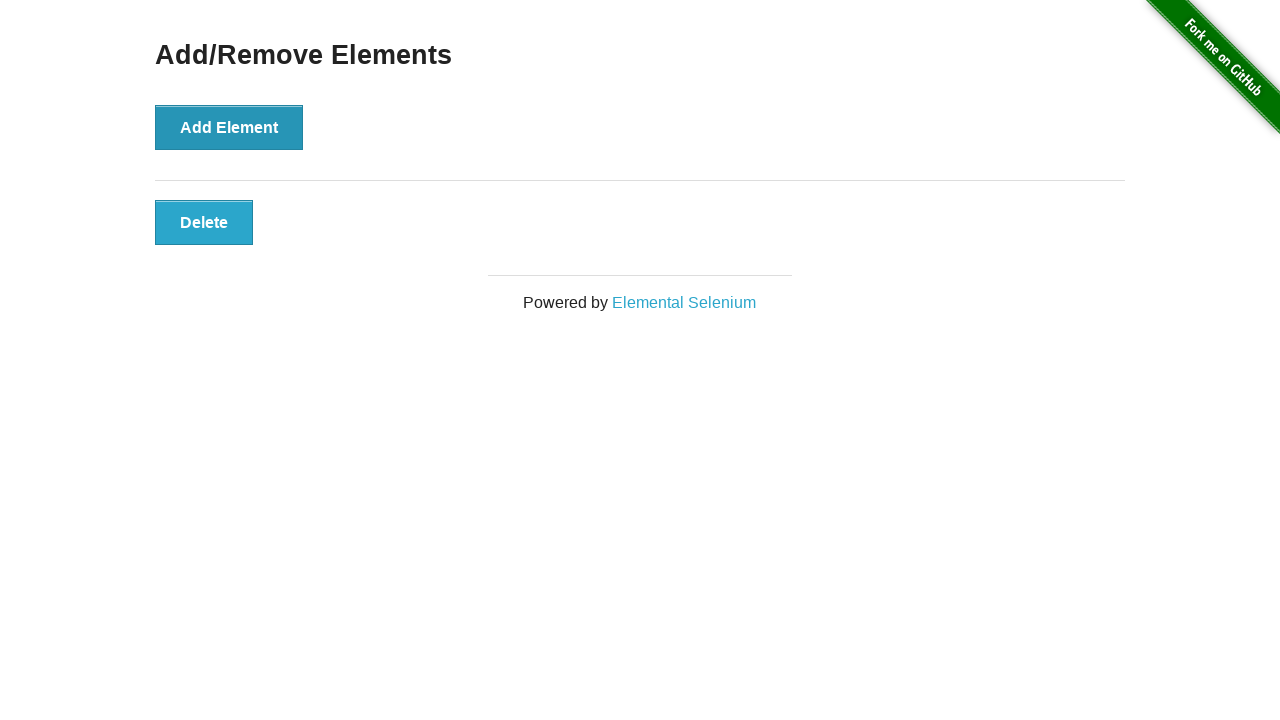

Clicked 'Add Element' button second time to create two delete buttons at (229, 127) on xpath=//*[@id='content']/div/button
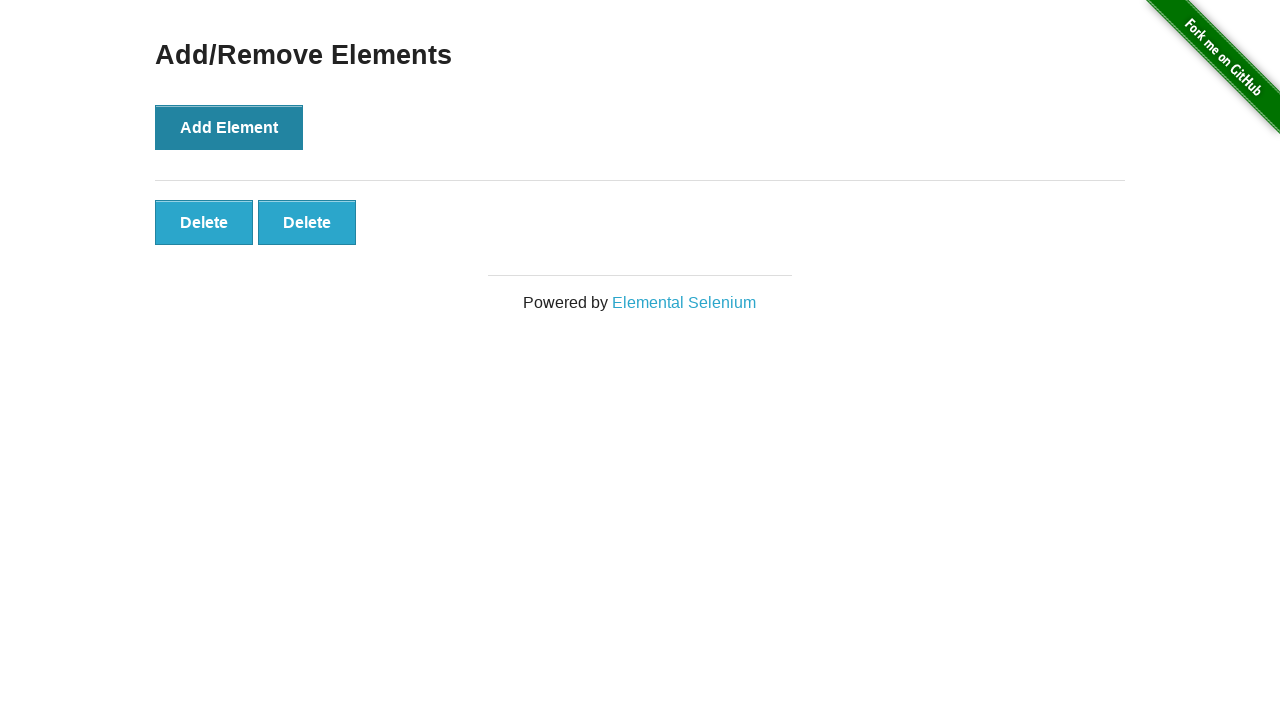

Clicked second delete button to remove it at (307, 222) on xpath=//*[@id='elements']/button[2]
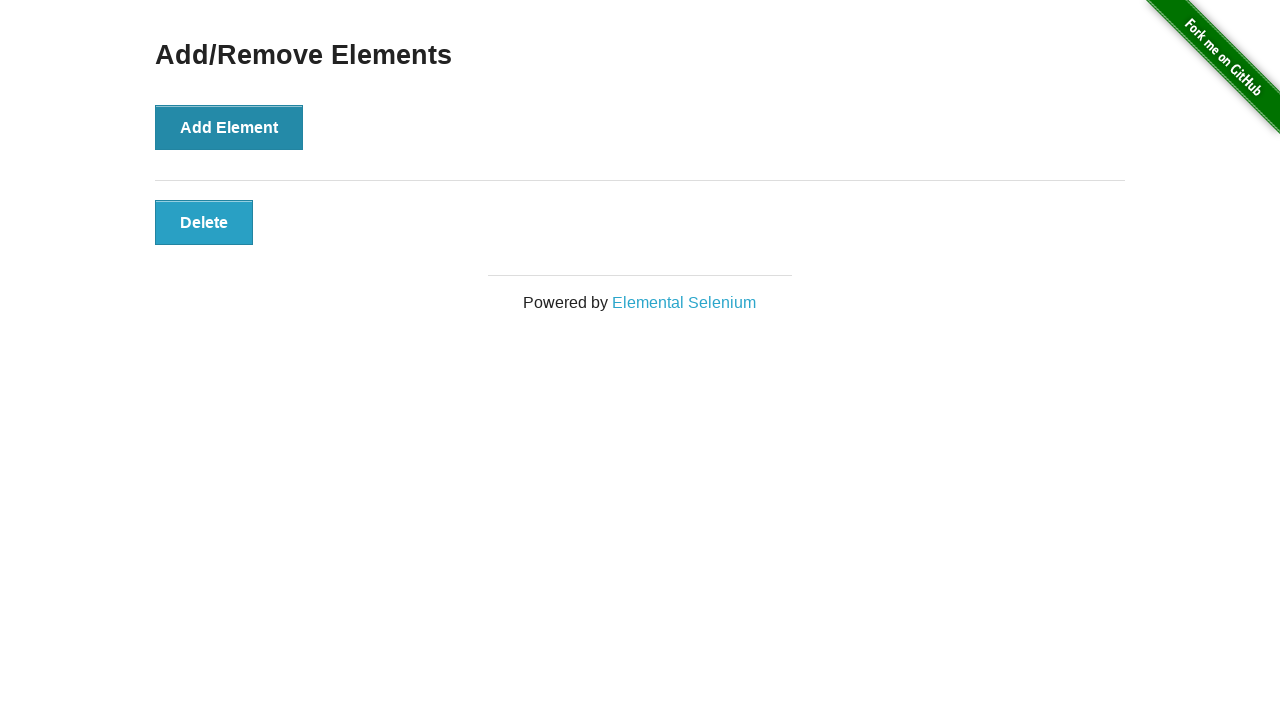

Verified that a delete button is still visible after removing one
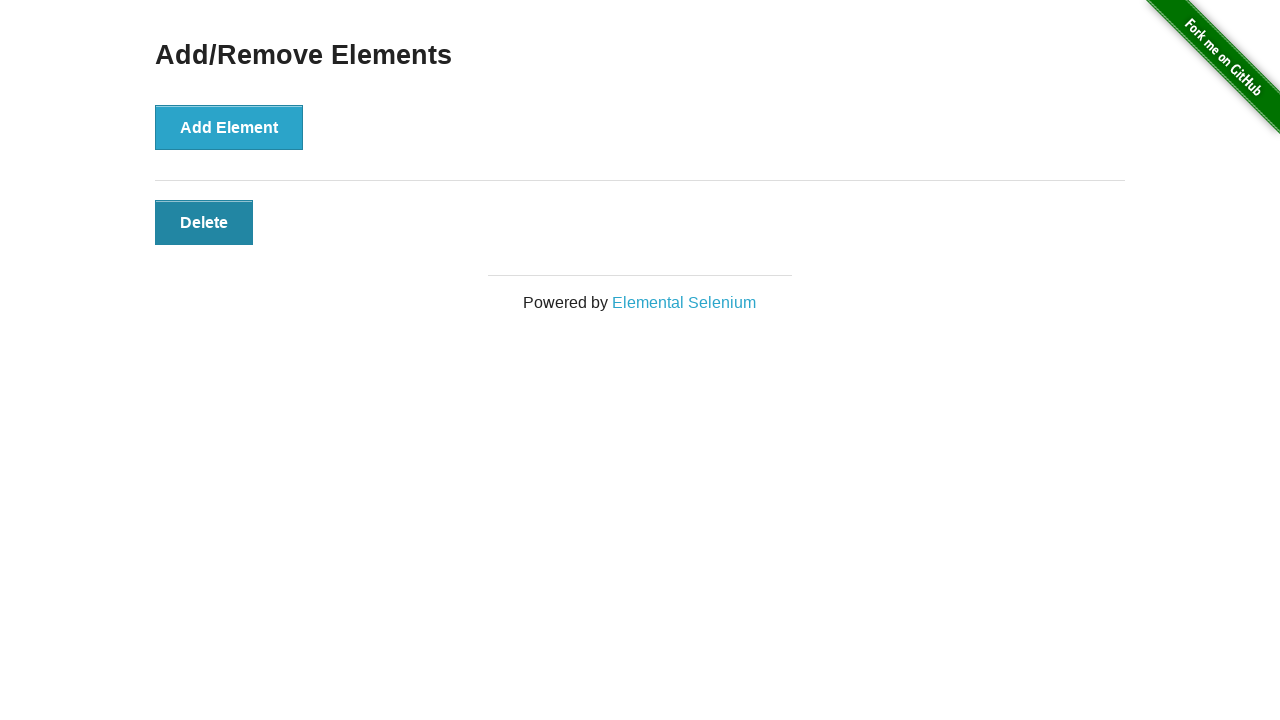

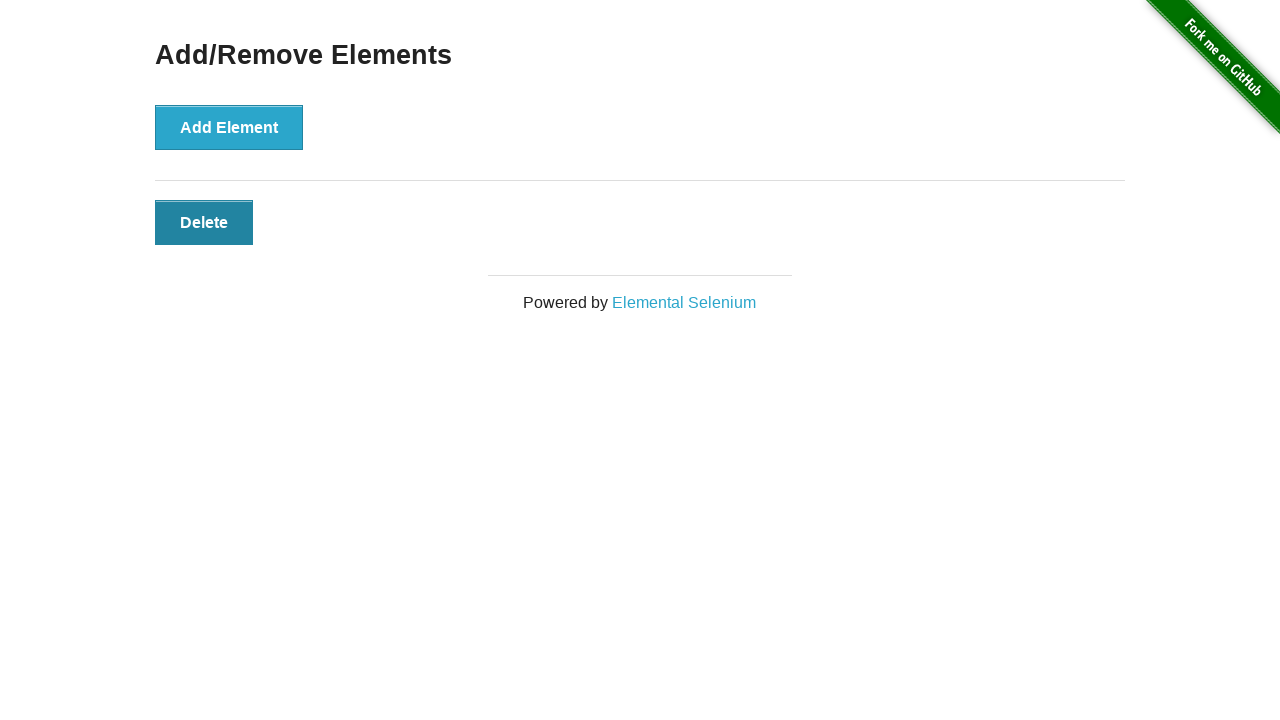